Tests that entered text is trimmed of whitespace when editing a todo

Starting URL: https://demo.playwright.dev/todomvc

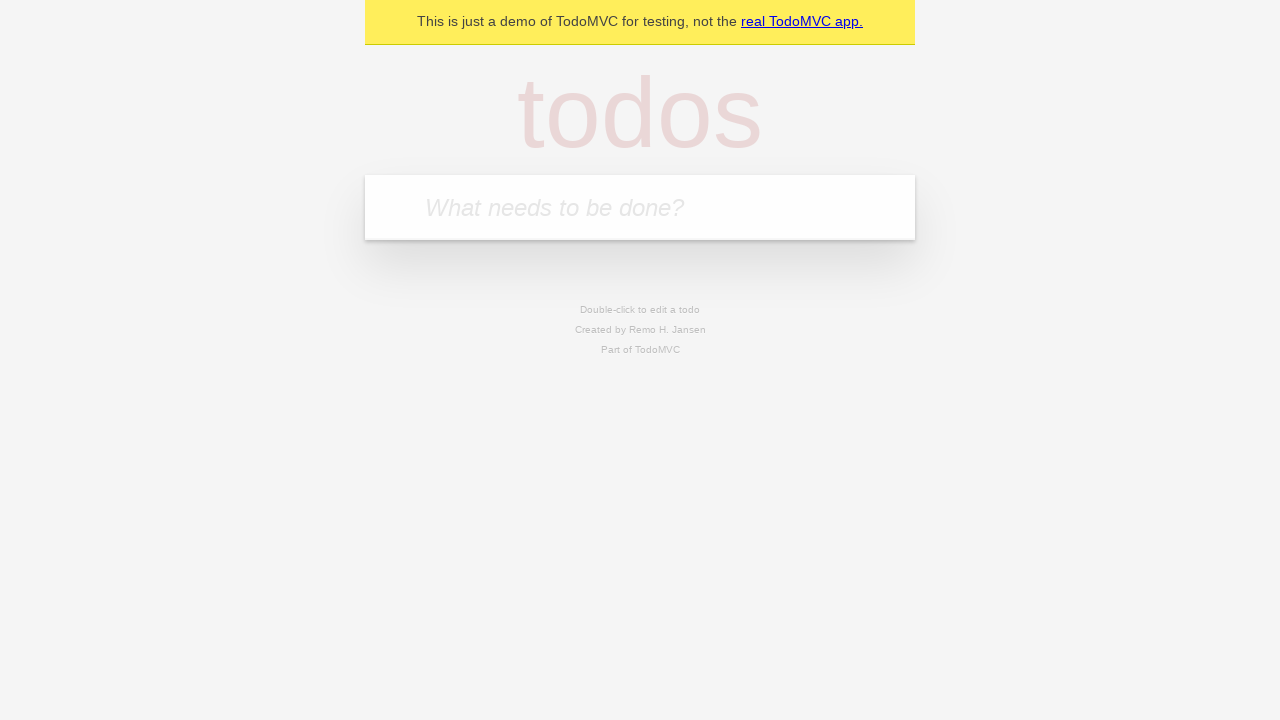

Filled new todo input with 'buy some cheese' on internal:attr=[placeholder="What needs to be done?"i]
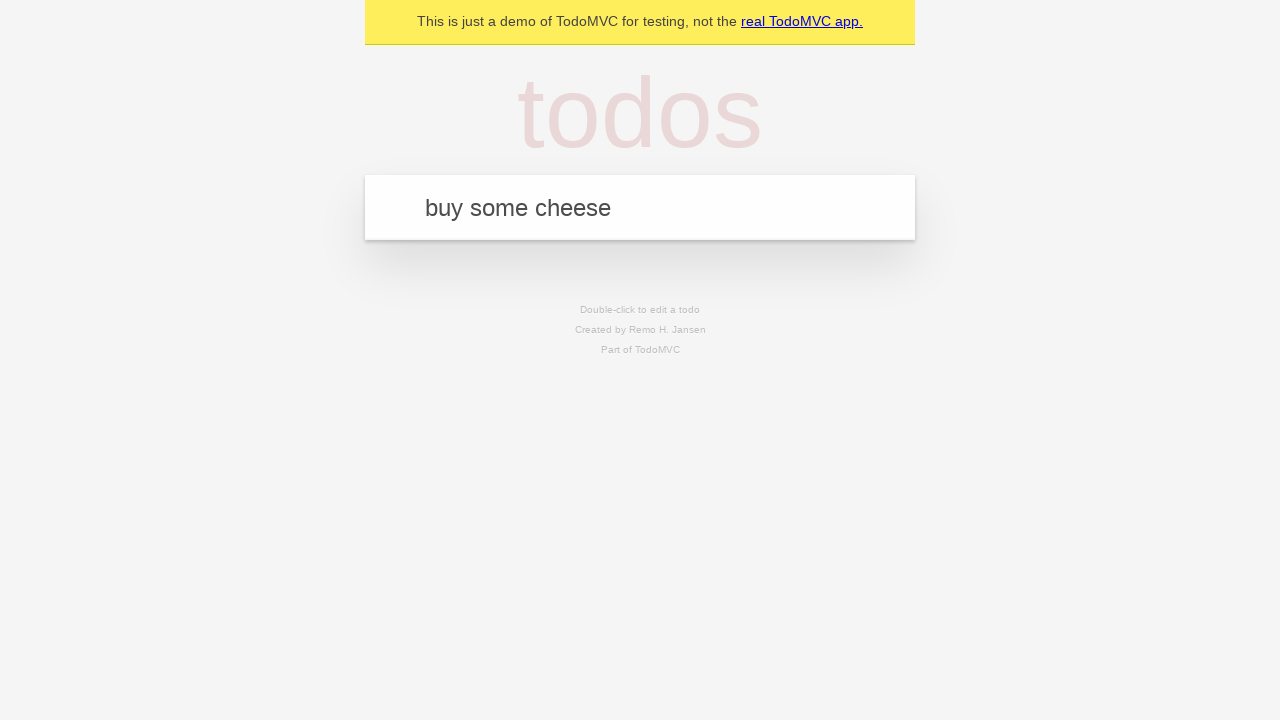

Pressed Enter to create todo 'buy some cheese' on internal:attr=[placeholder="What needs to be done?"i]
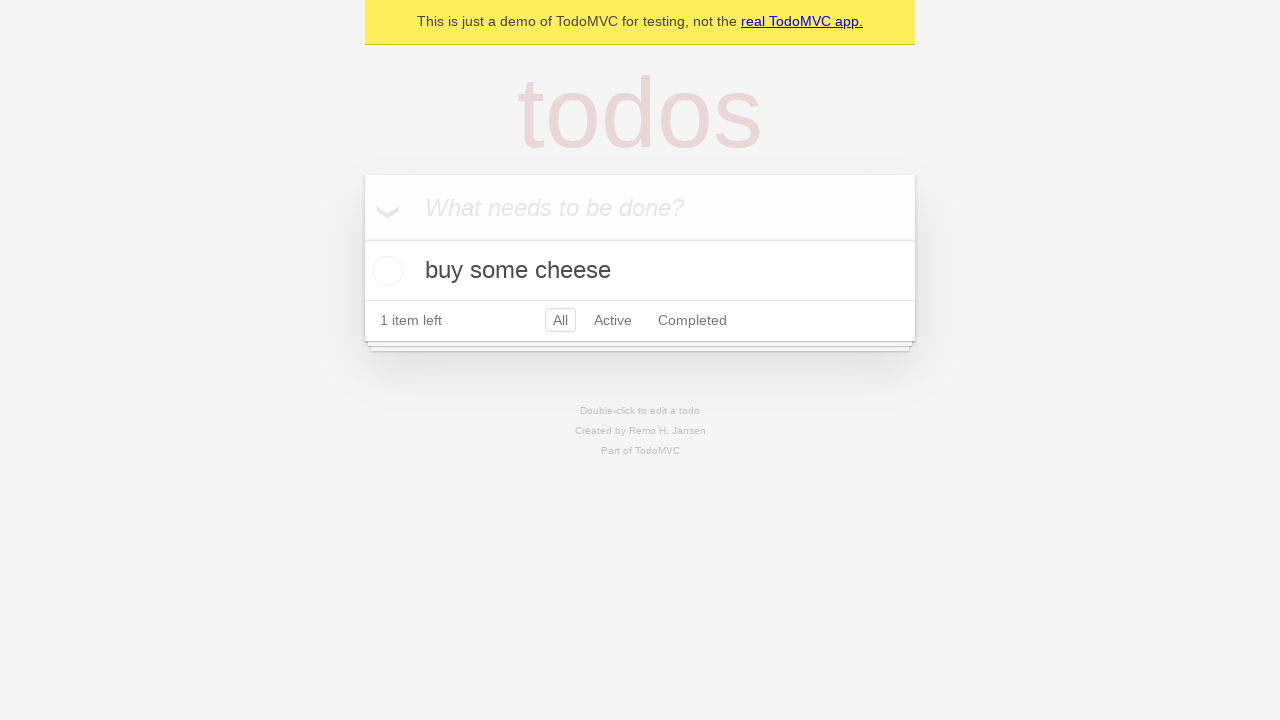

Filled new todo input with 'feed the cat' on internal:attr=[placeholder="What needs to be done?"i]
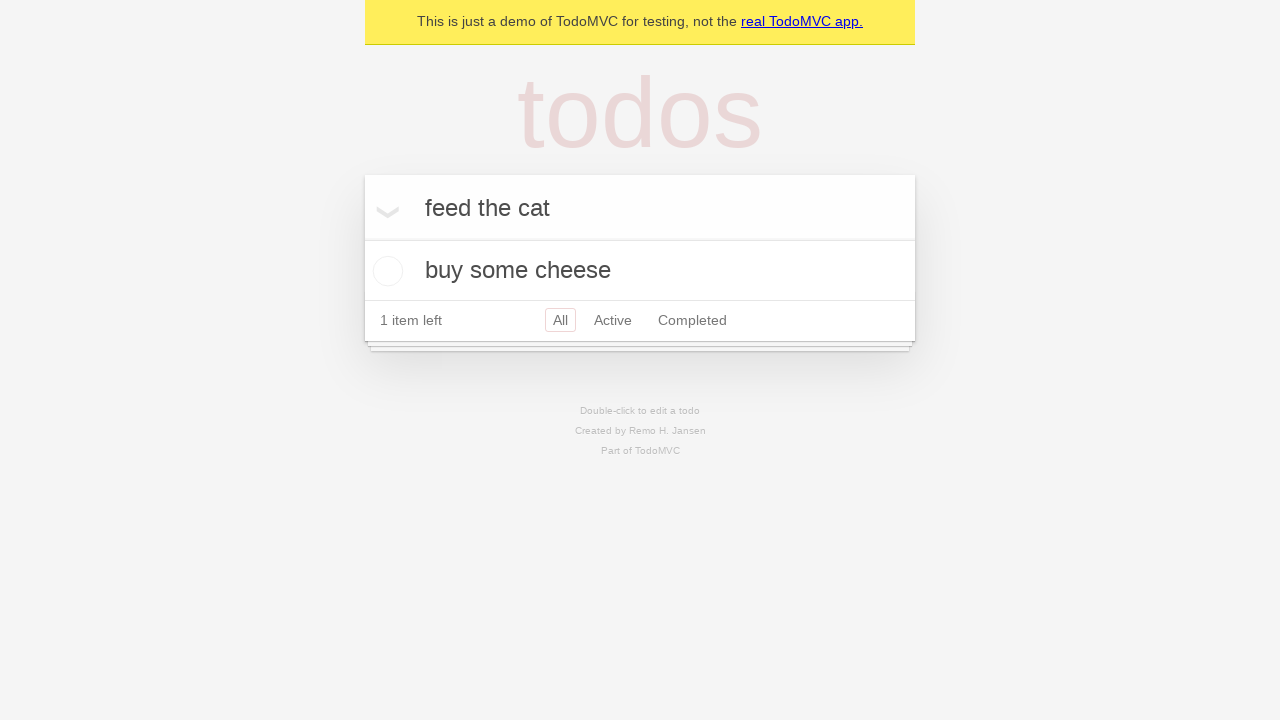

Pressed Enter to create todo 'feed the cat' on internal:attr=[placeholder="What needs to be done?"i]
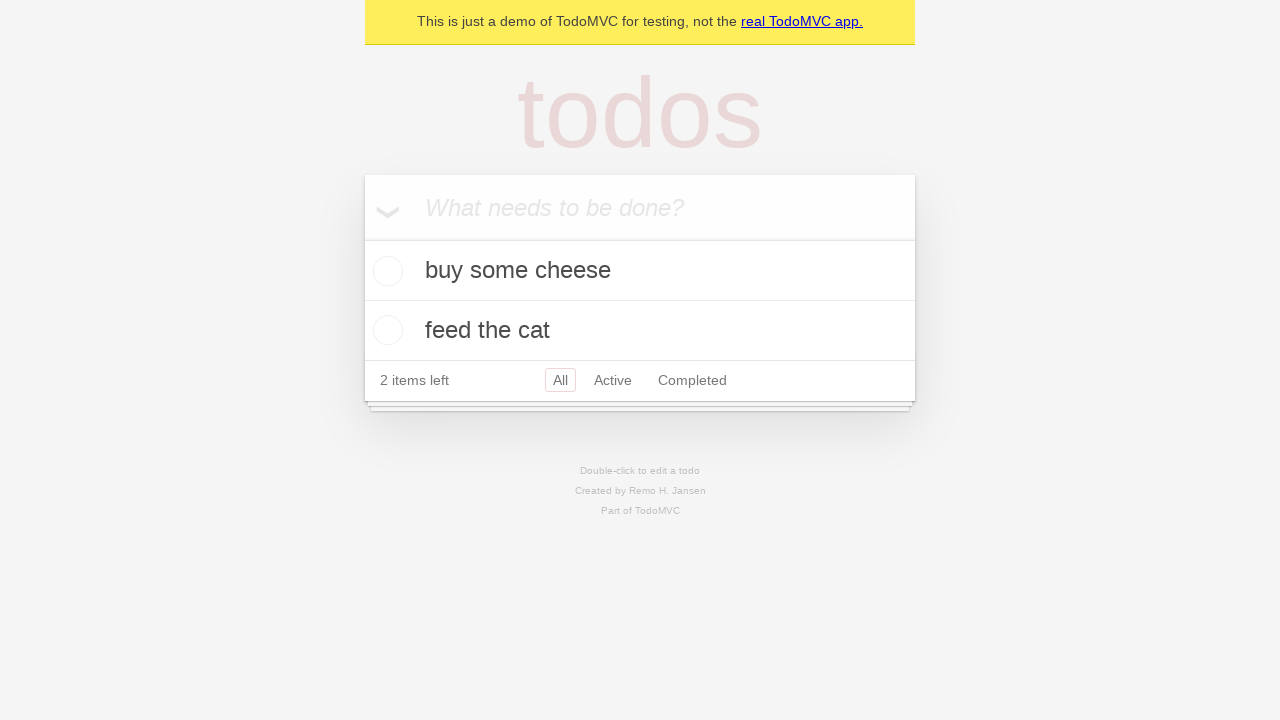

Filled new todo input with 'book a doctors appointment' on internal:attr=[placeholder="What needs to be done?"i]
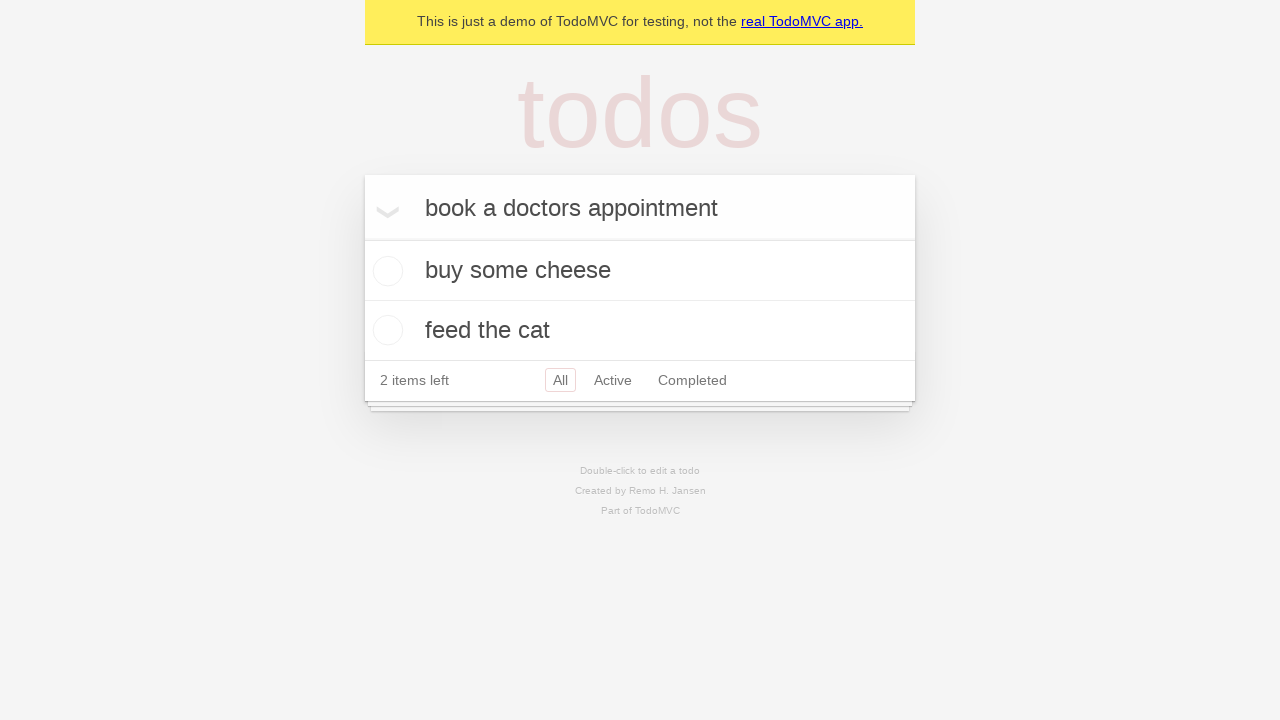

Pressed Enter to create todo 'book a doctors appointment' on internal:attr=[placeholder="What needs to be done?"i]
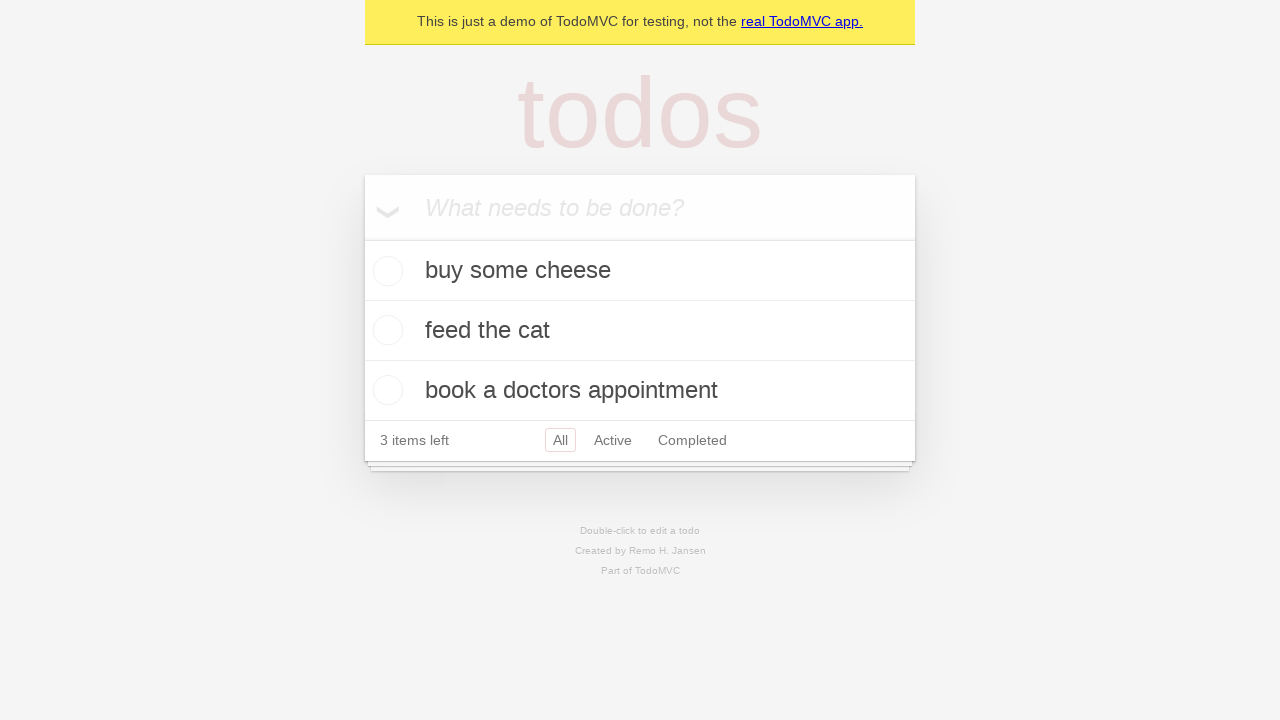

Double-clicked second todo item to enter edit mode at (640, 331) on internal:testid=[data-testid="todo-item"s] >> nth=1
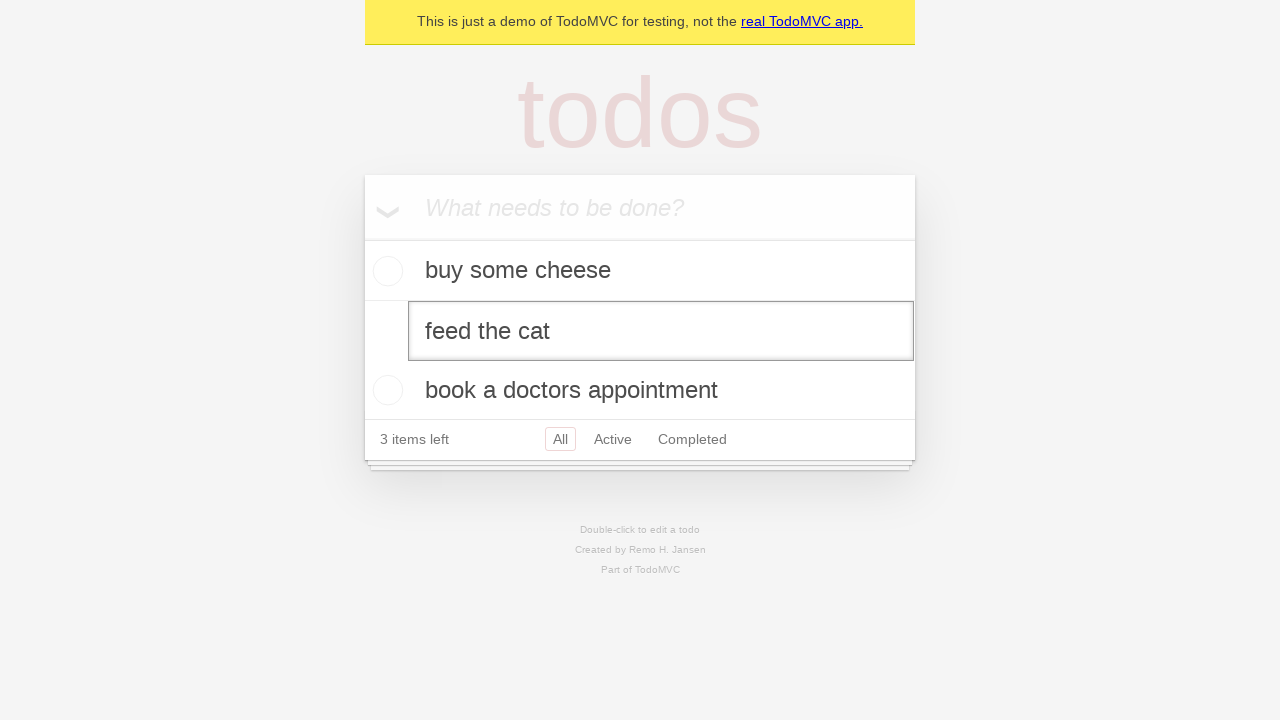

Filled edit textbox with padded text '    buy some sausages    ' on internal:testid=[data-testid="todo-item"s] >> nth=1 >> internal:role=textbox[nam
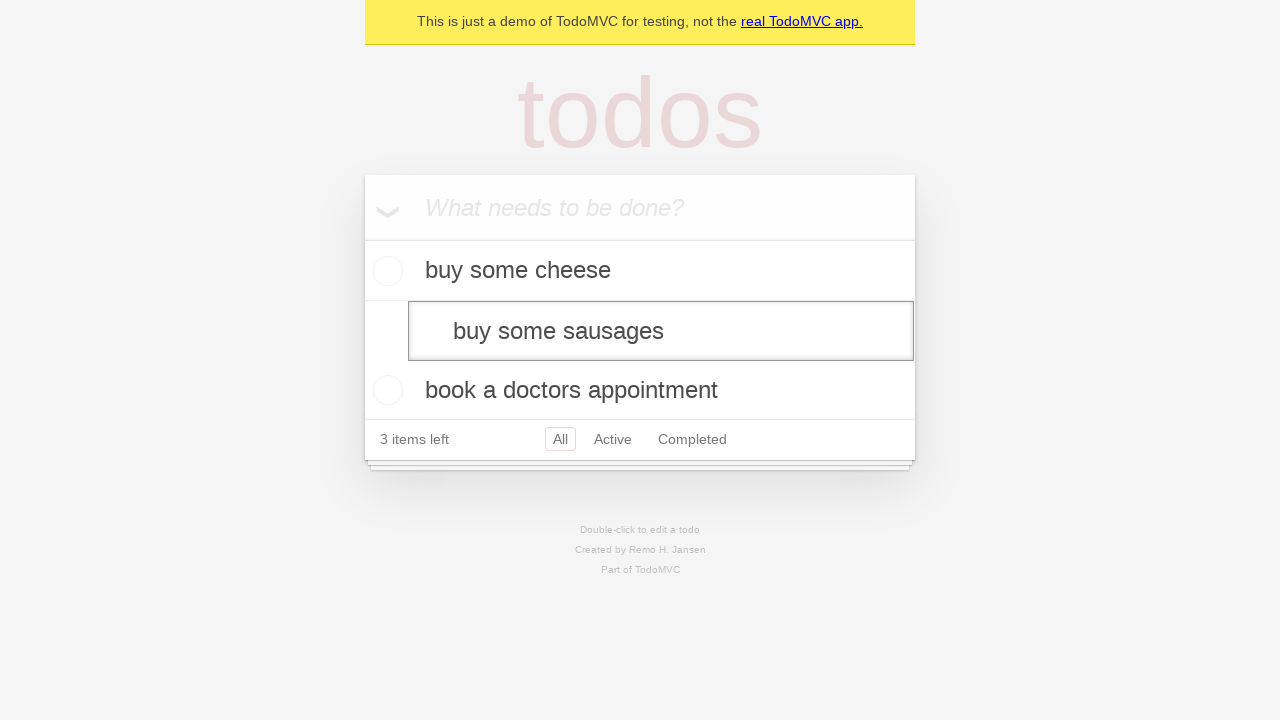

Pressed Enter to save edited todo with trimmed text on internal:testid=[data-testid="todo-item"s] >> nth=1 >> internal:role=textbox[nam
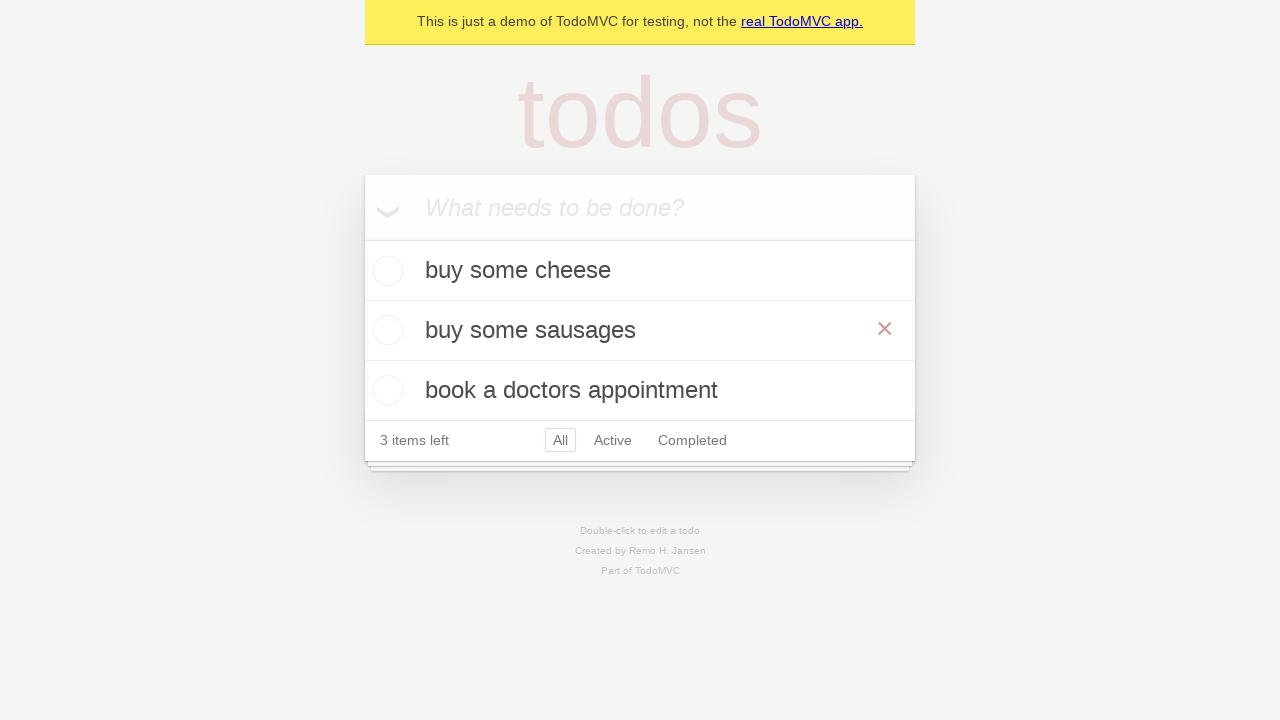

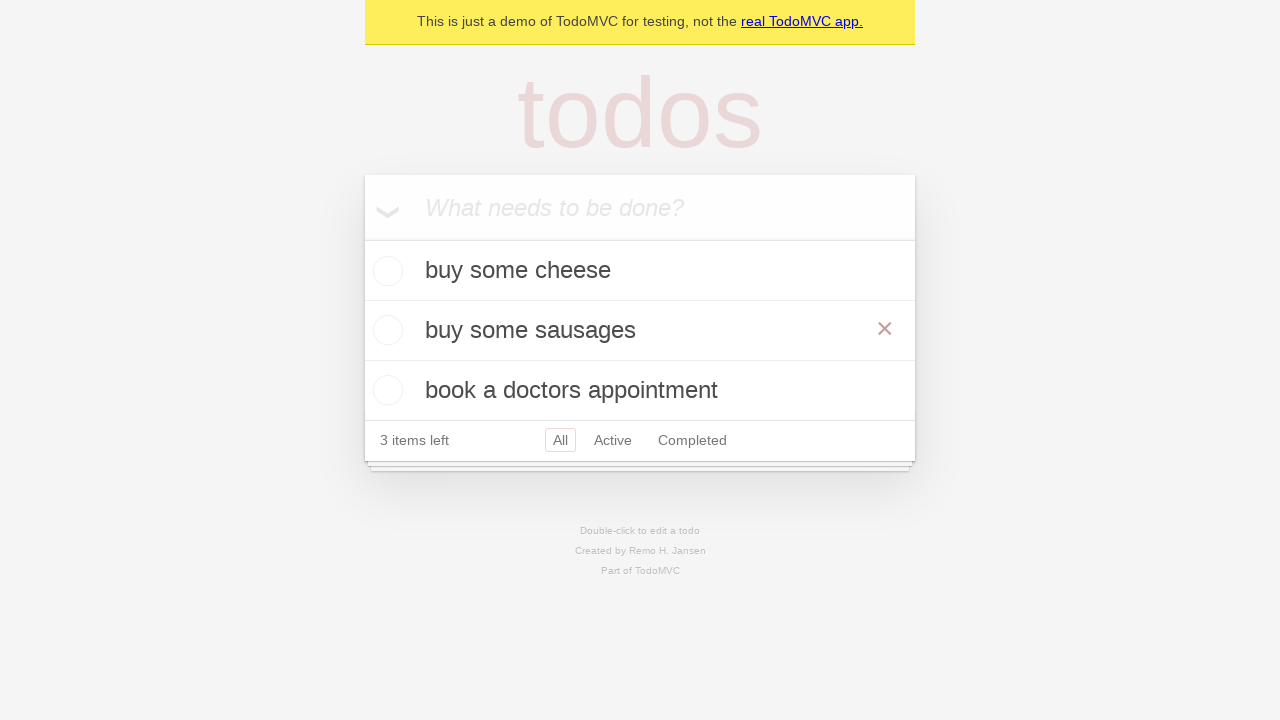